Tests checkbox and radio button interactions by verifying element states and toggling a checkbox

Starting URL: https://bonigarcia.dev/selenium-webdriver-java/web-form.html

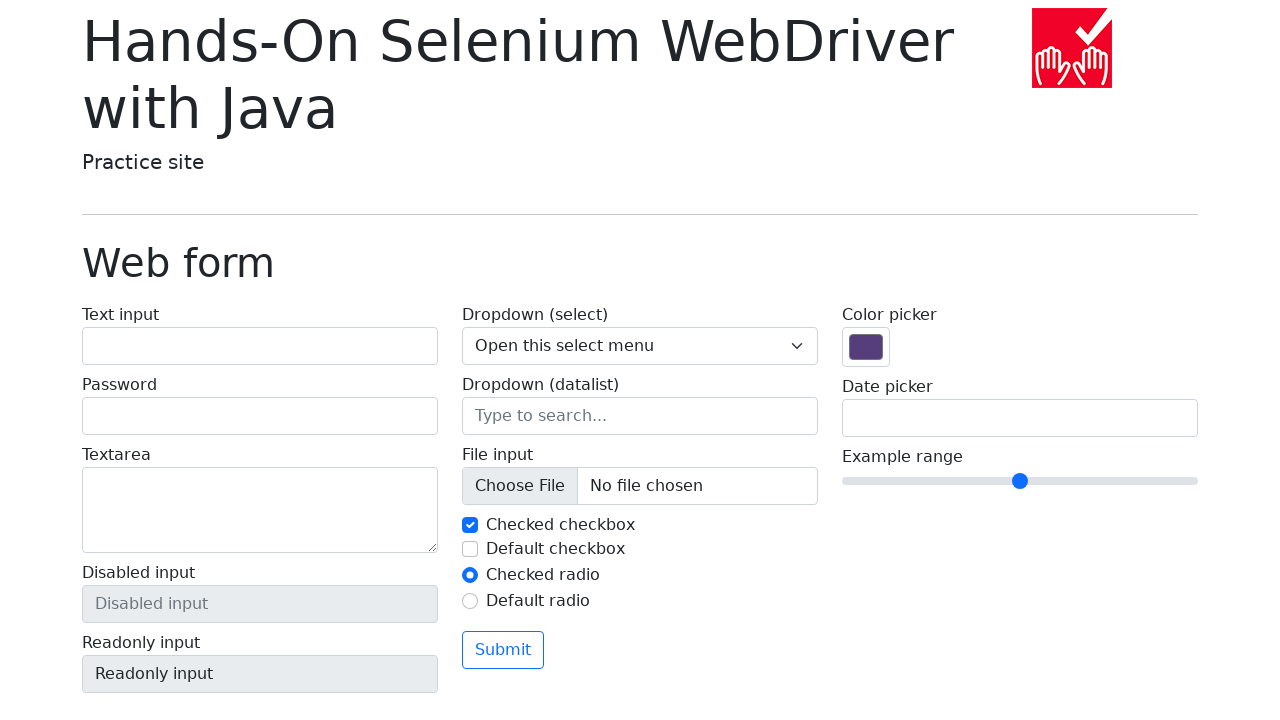

Verified image is displayed and visible
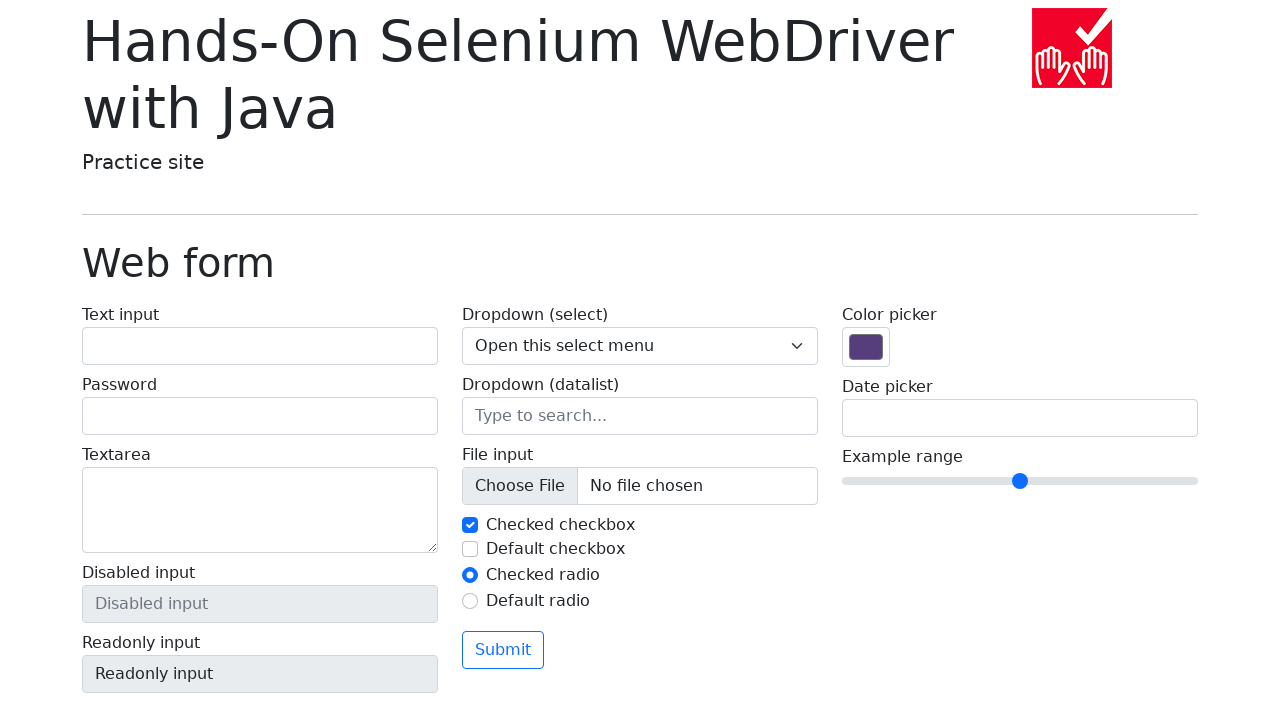

Clicked the first checkbox to toggle its state at (470, 525) on #my-check-1
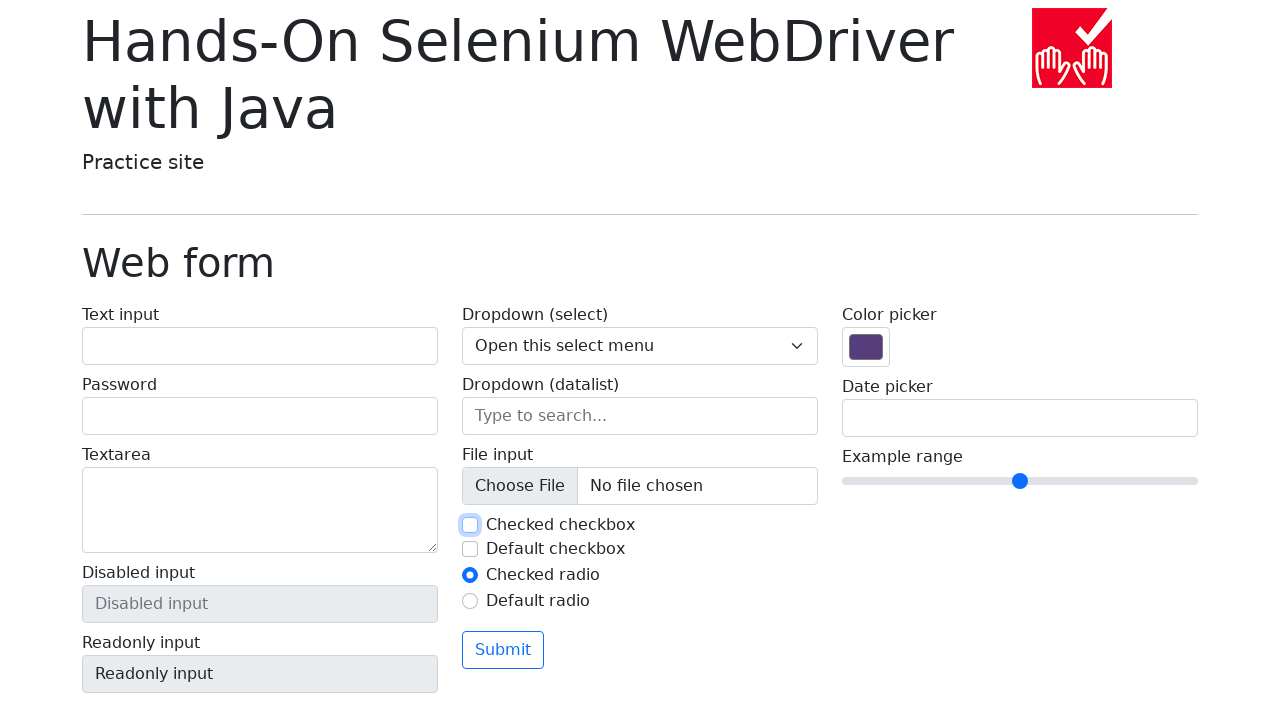

Verified the disabled checkbox element exists and is visible
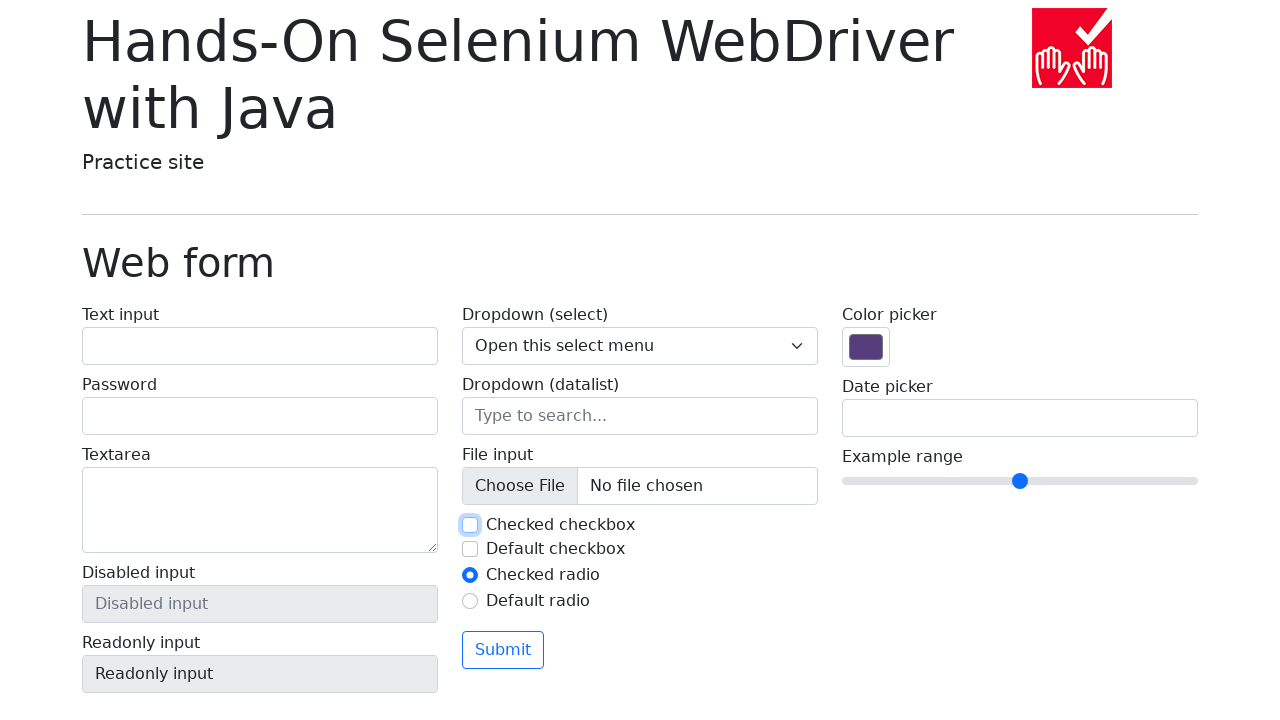

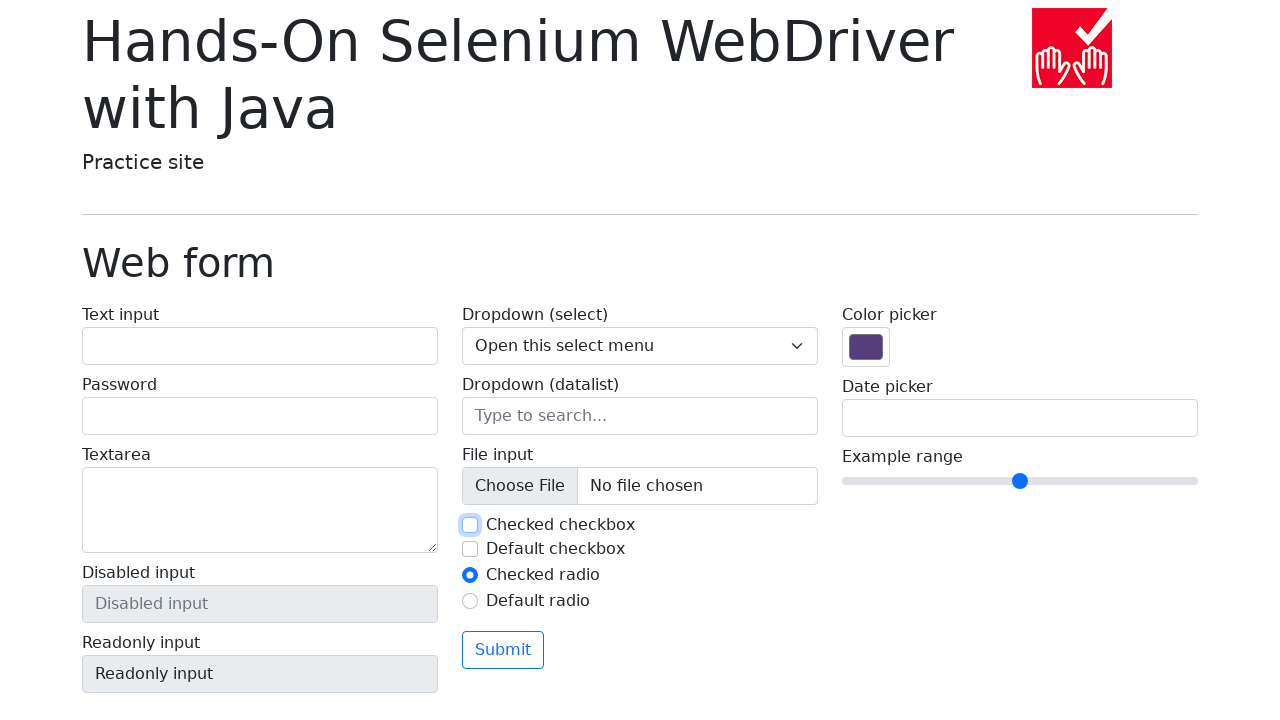